Tests clearing all filters and applying the empty filter set

Starting URL: http://software-lab-travel-app.s3-website.us-east-2.amazonaws.com/restaurants?location_id=ABQ&price=1&stars=4

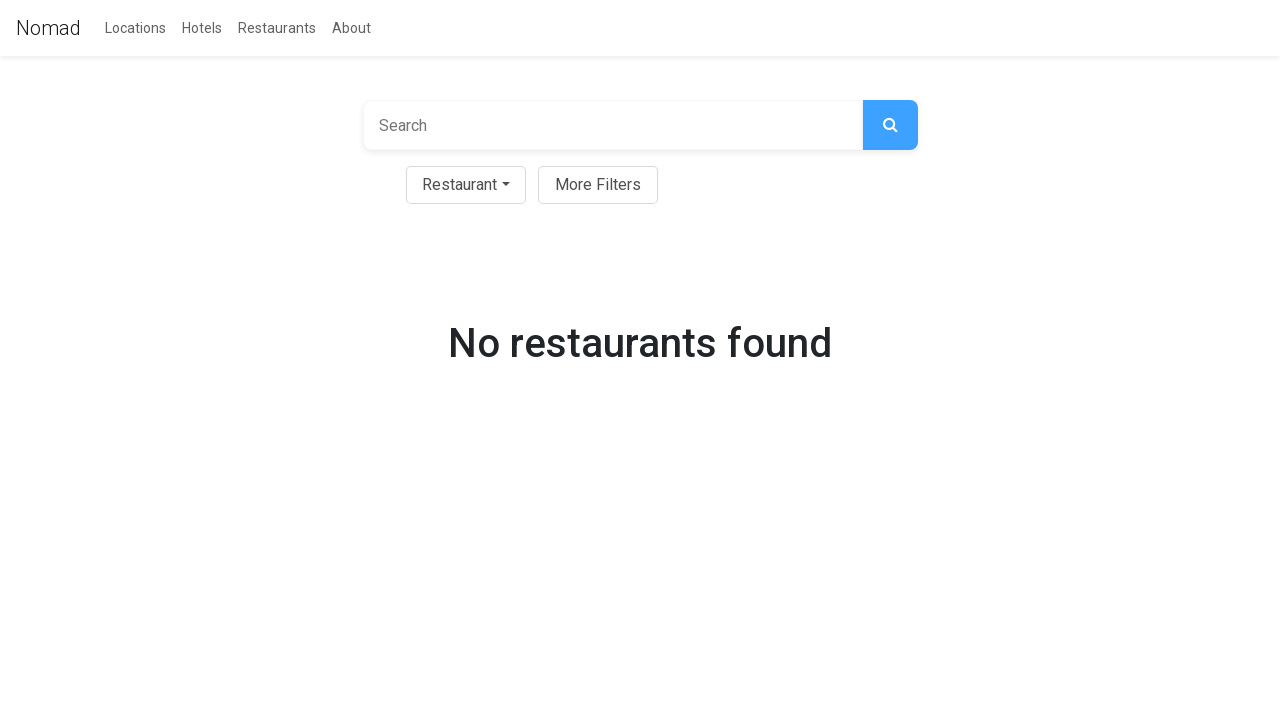

Clicked filter button to open filter menu at (598, 185) on button#filter-btn
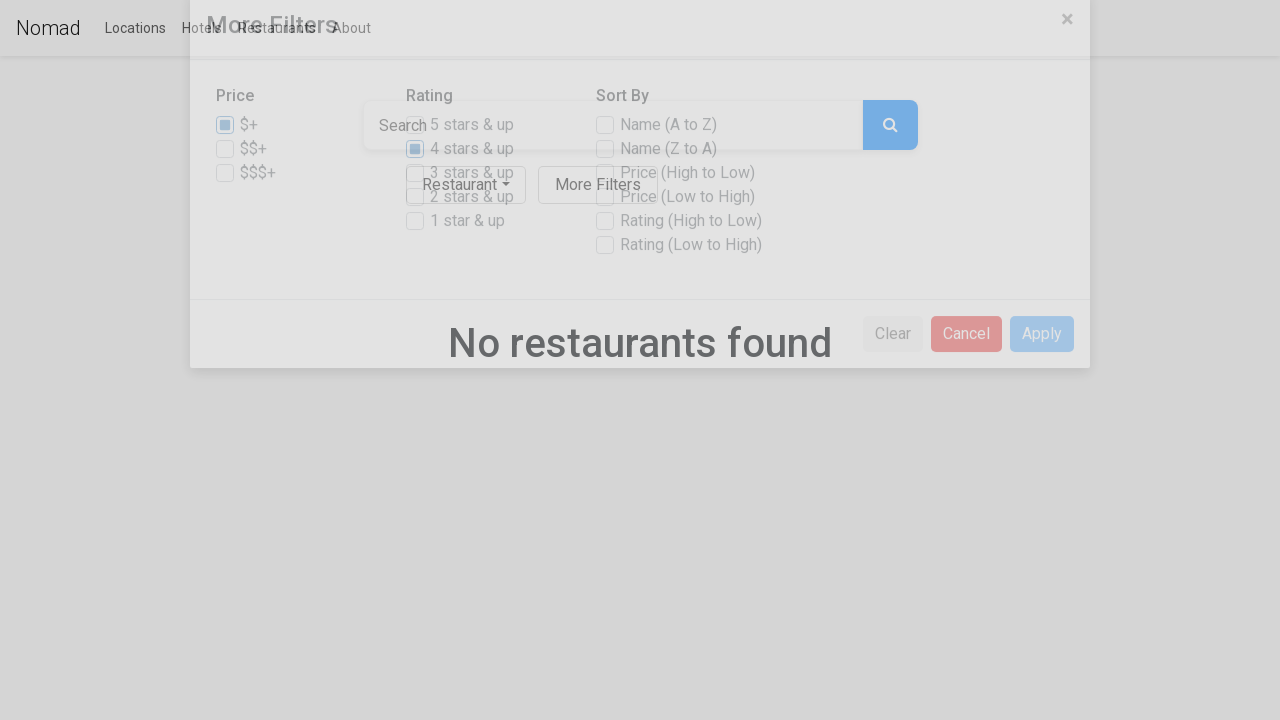

Clicked clear filters button to remove all active filters at (893, 371) on button#filter-clear-btn
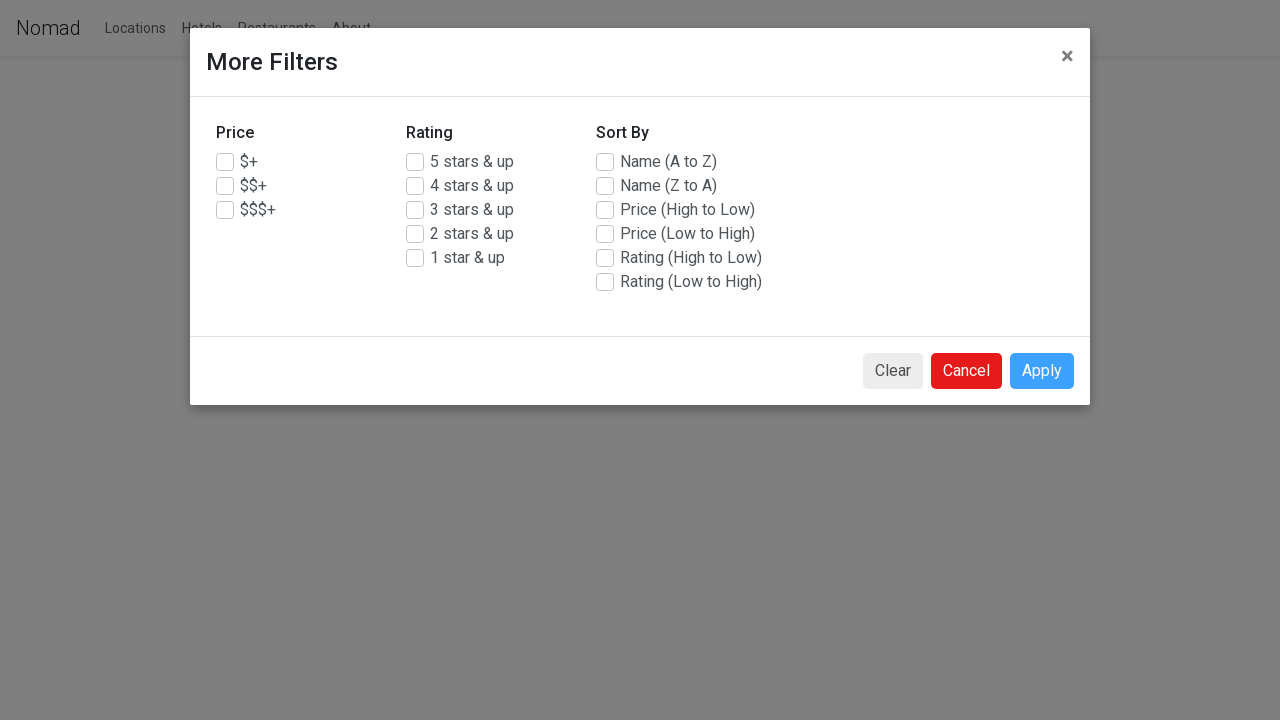

Clicked save button to apply empty filter set at (1042, 371) on button#filter-save-btn
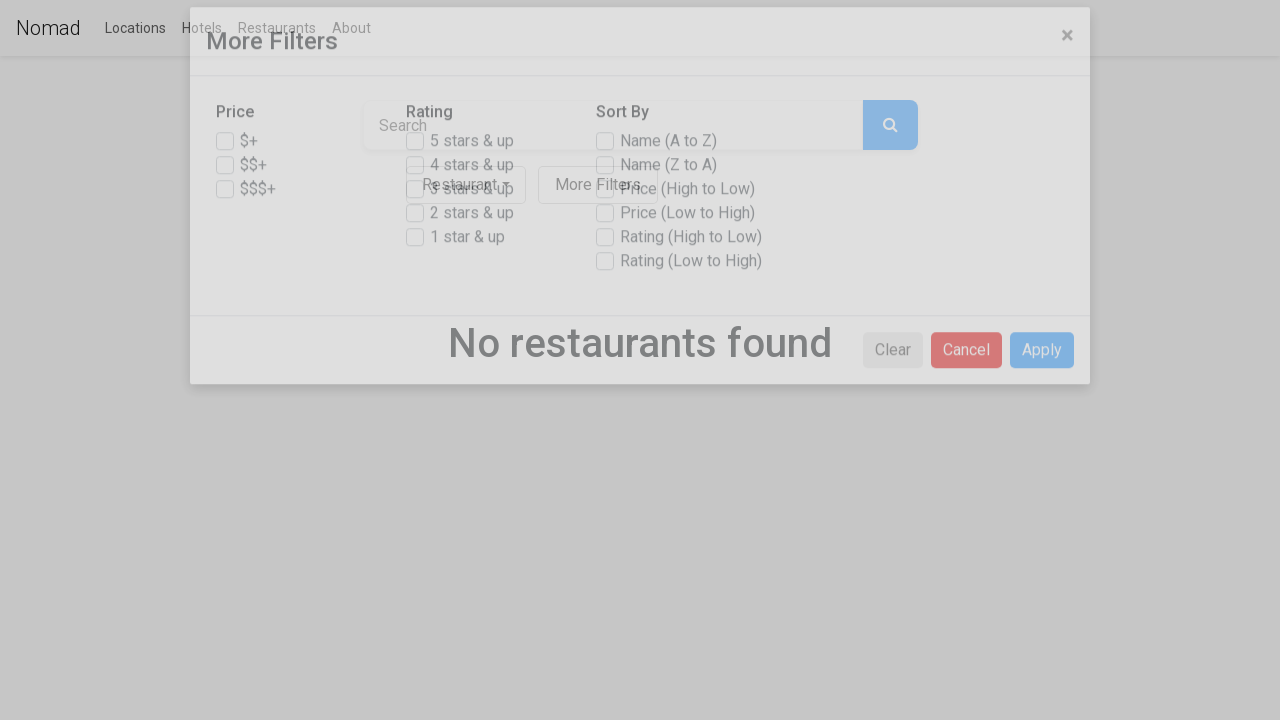

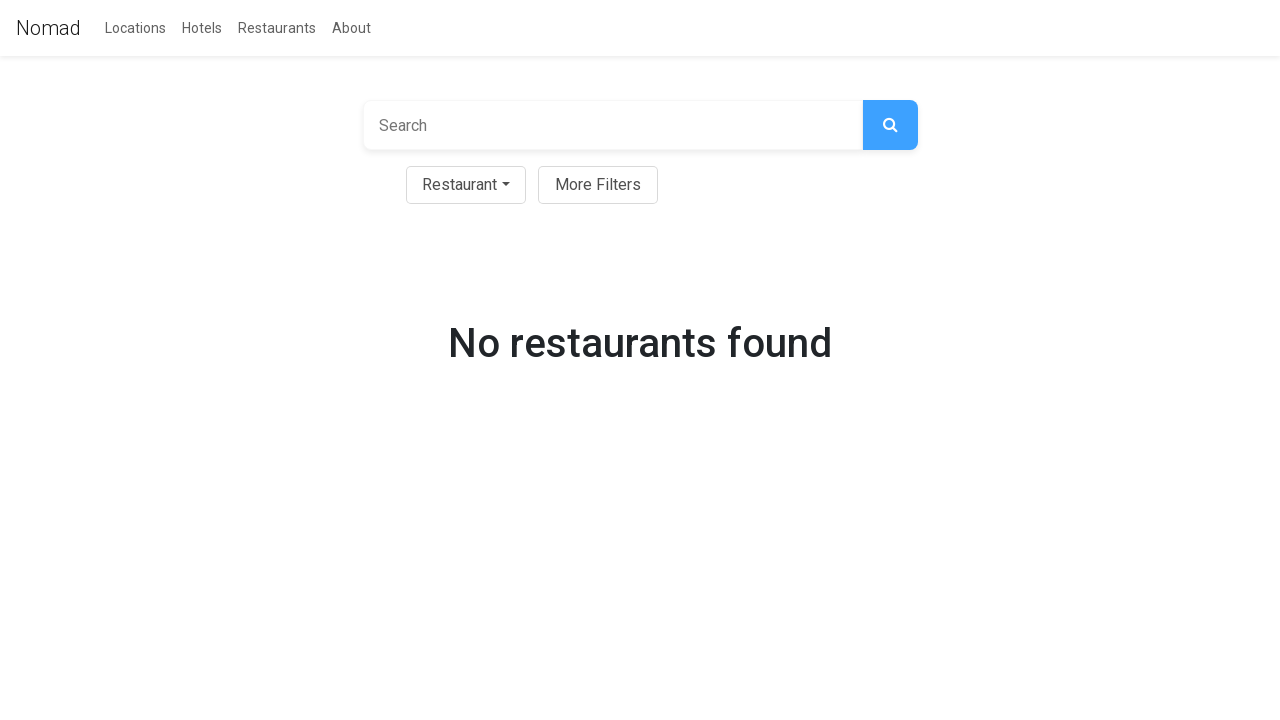